Tests dropdown menu functionality by selecting 'France' from a country dropdown on a test automation practice page

Starting URL: https://testautomationpractice.blogspot.com/

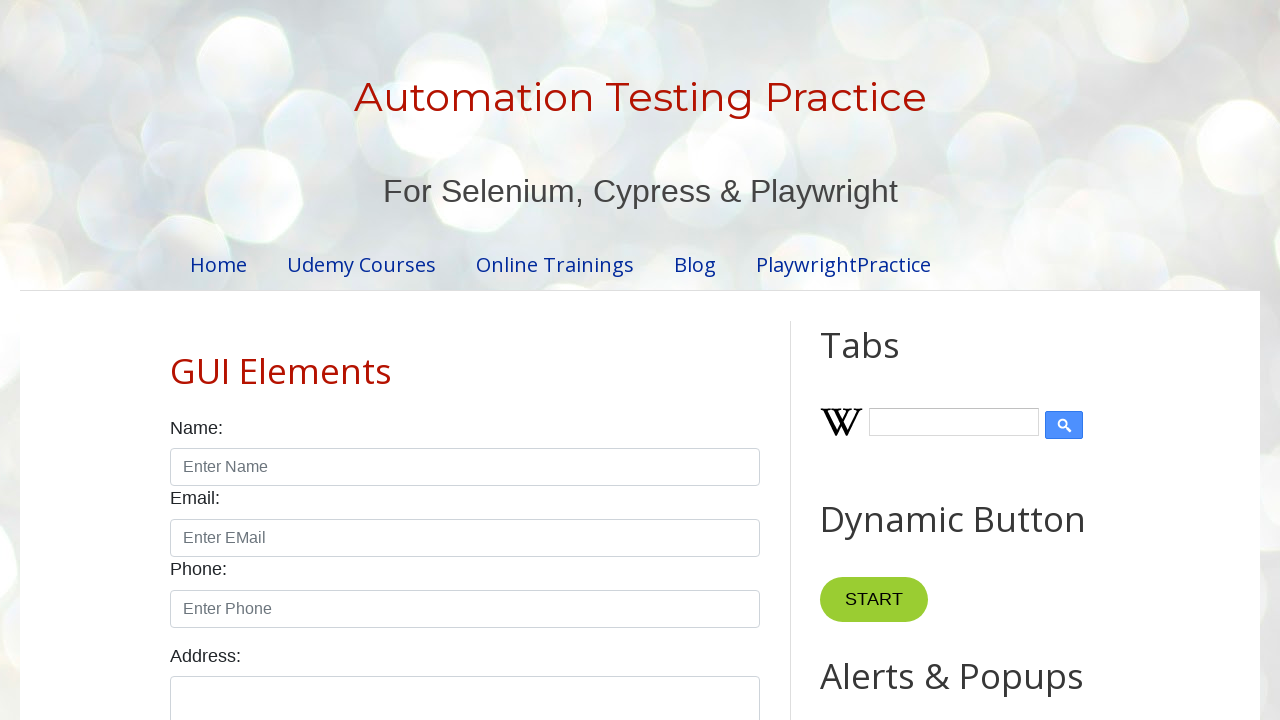

Navigated to test automation practice page
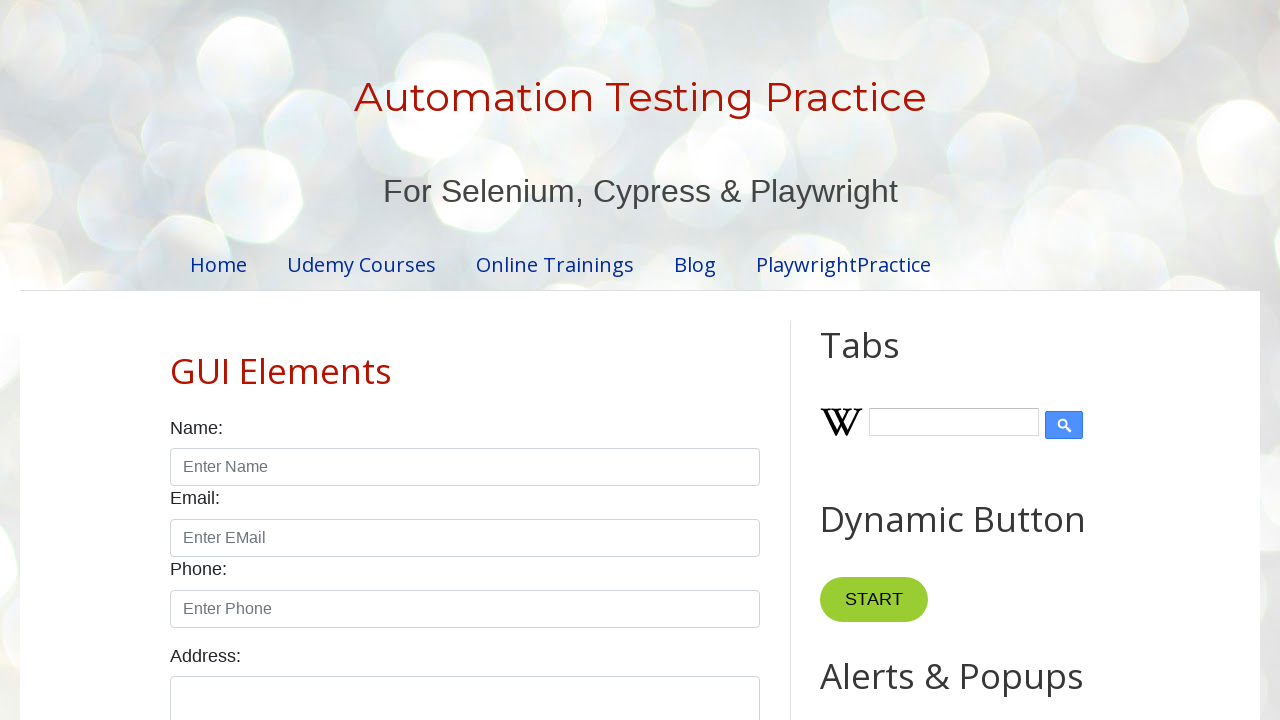

Selected 'France' from the country dropdown menu on xpath=//label[normalize-space()='Country:']
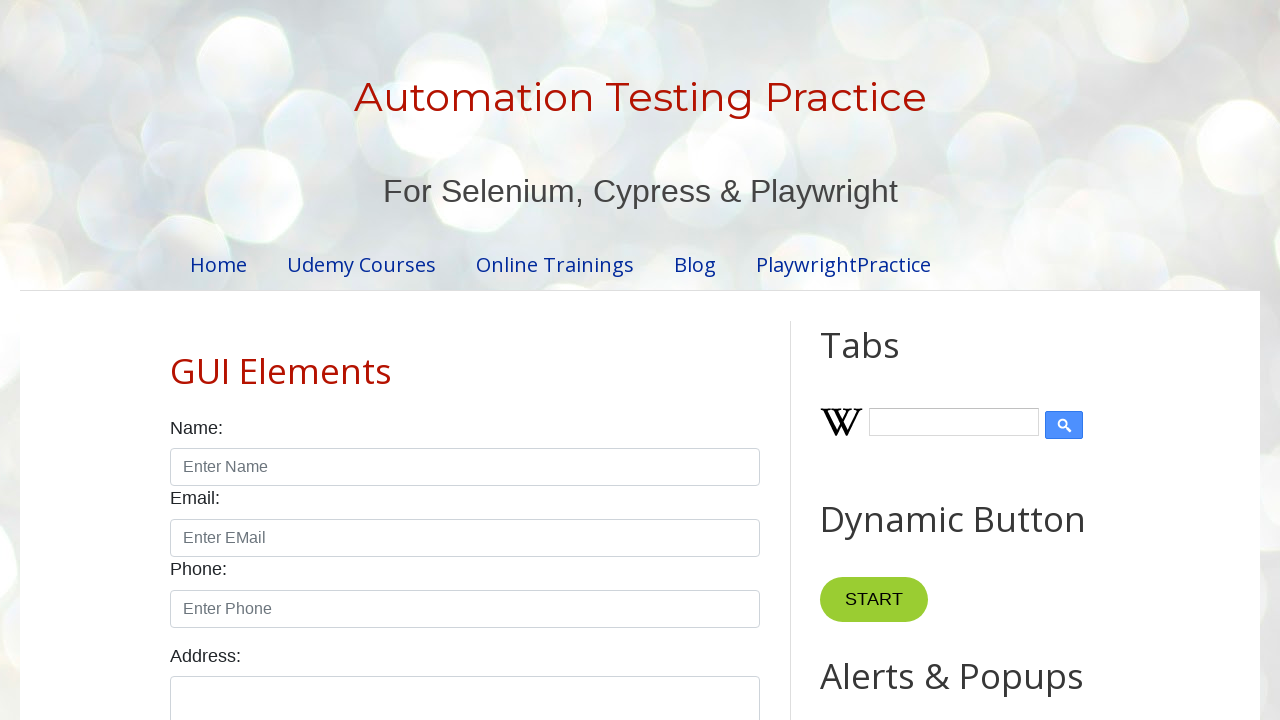

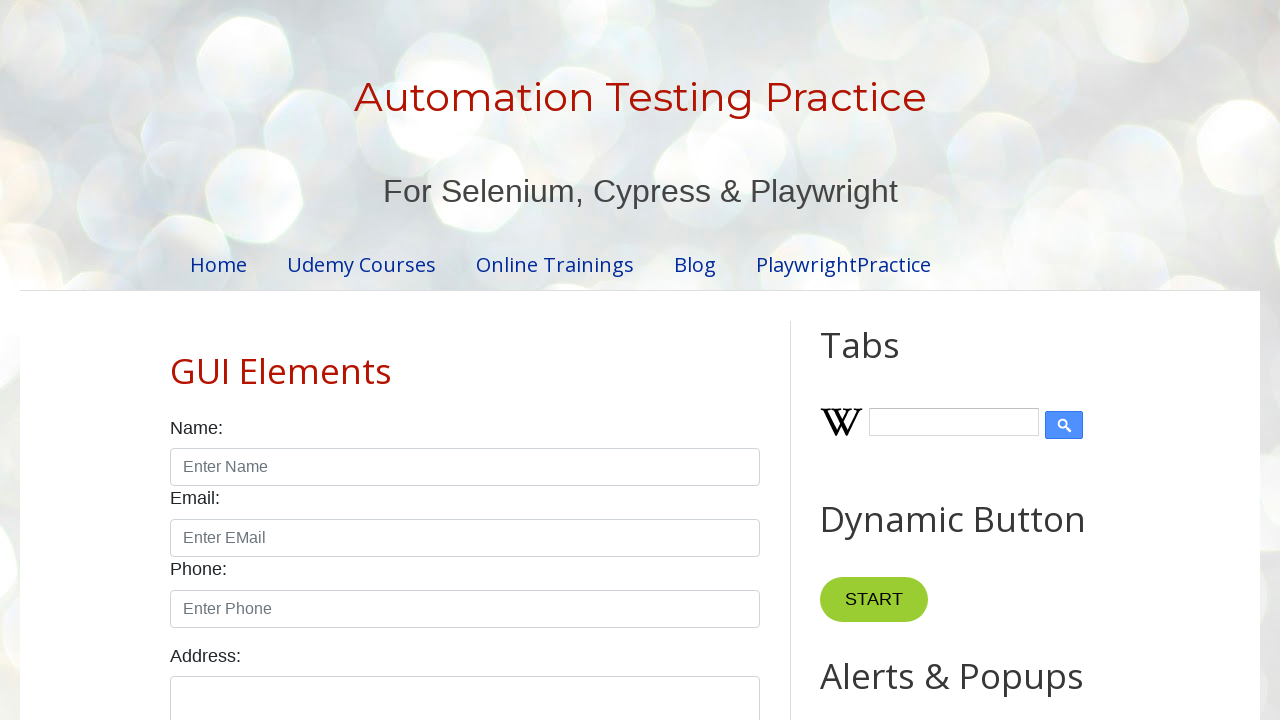